Tests that renting all three cats and then clicking Reset restores all cats to their original state

Starting URL: https://cs1632.appspot.com/rent-a-cat

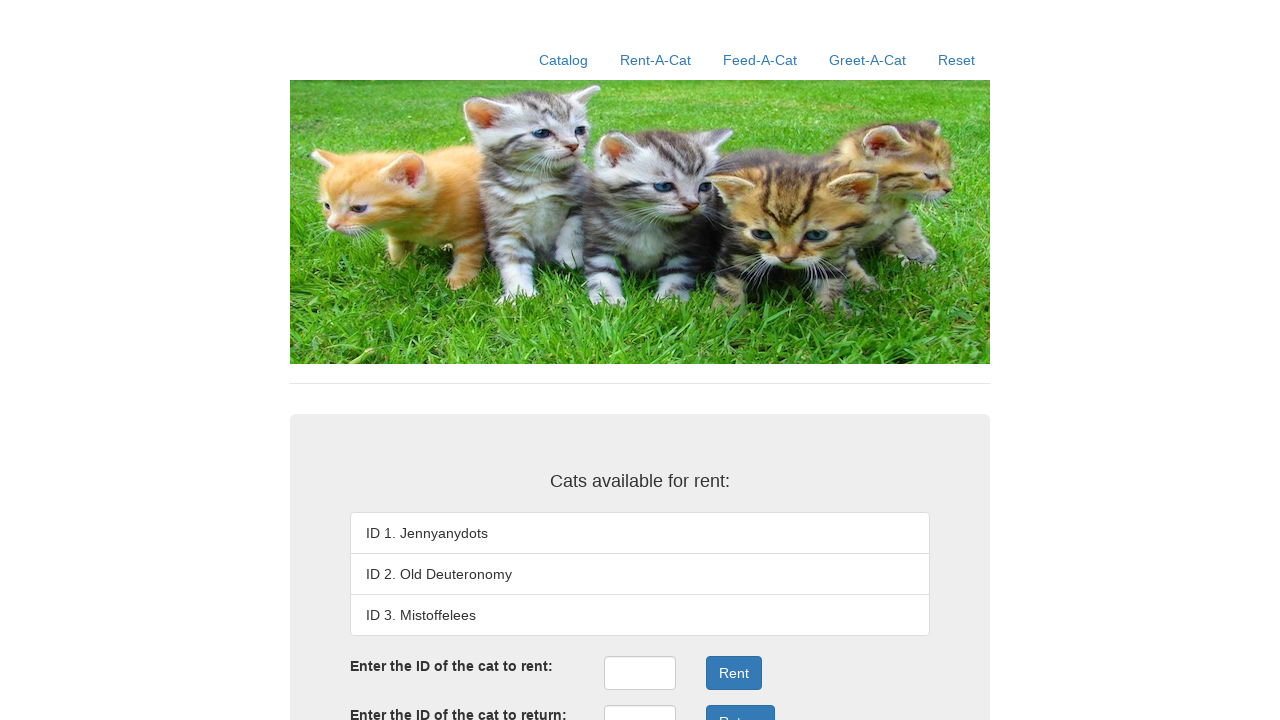

Set cookies to reset cat rental state
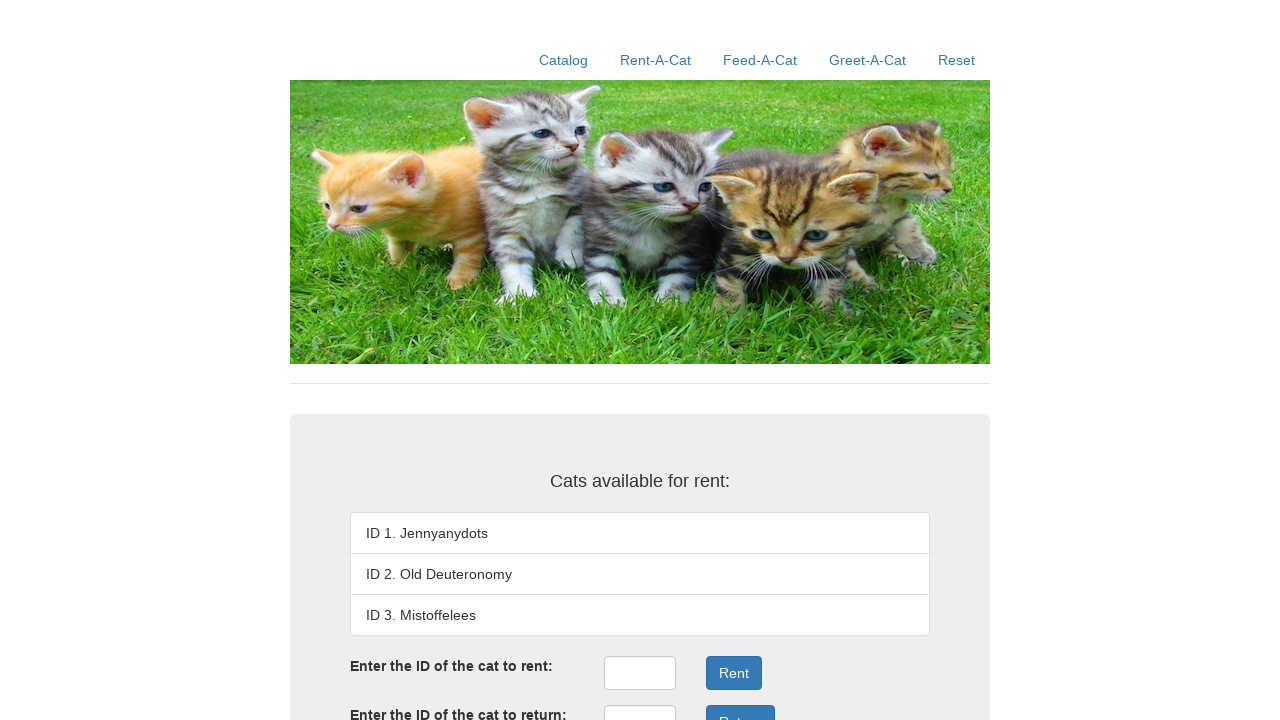

Clicked on rentID field to rent cat 1 at (640, 673) on #rentID
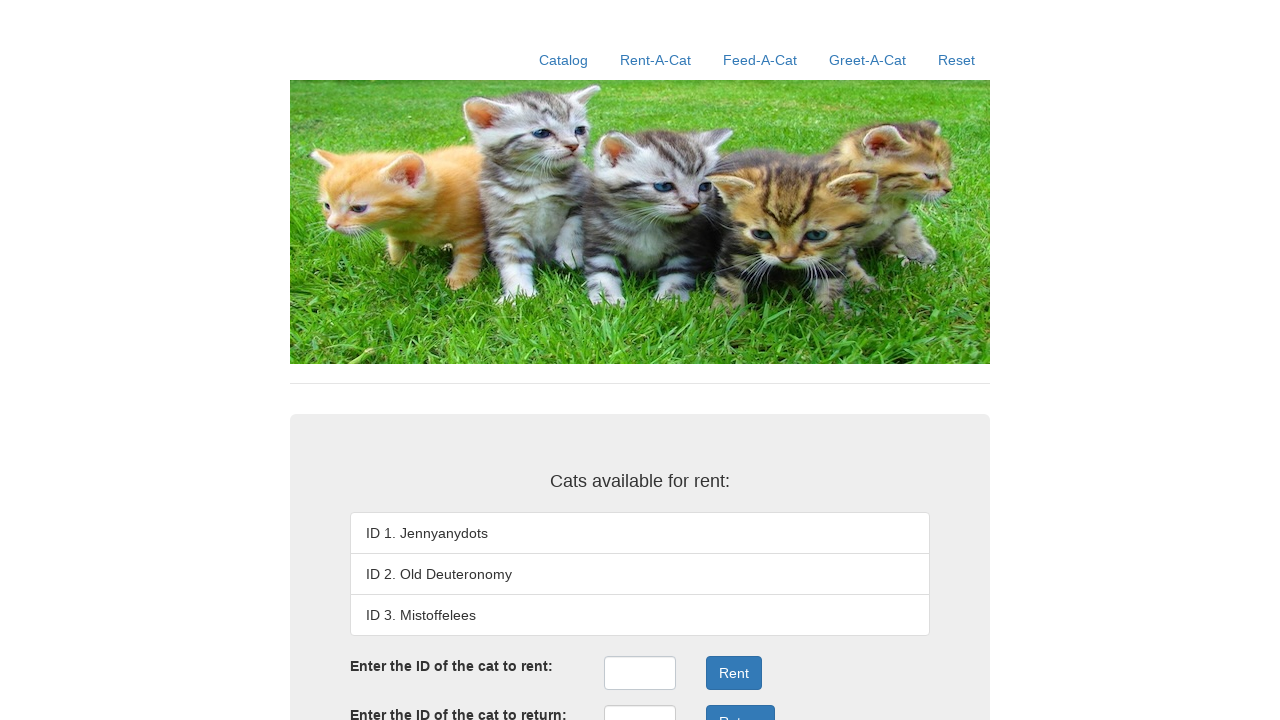

Entered cat ID '1' in rentID field on #rentID
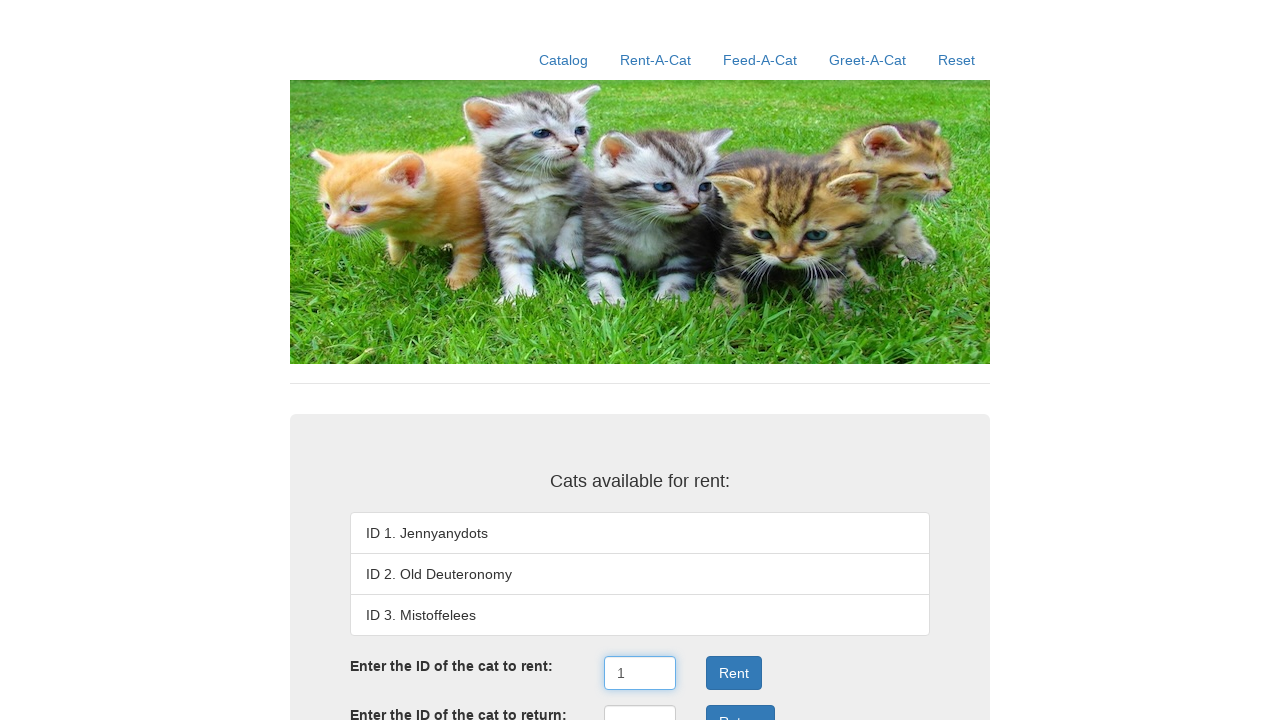

Clicked submit button to rent cat 1 at (734, 673) on .form-group:nth-child(3) .btn
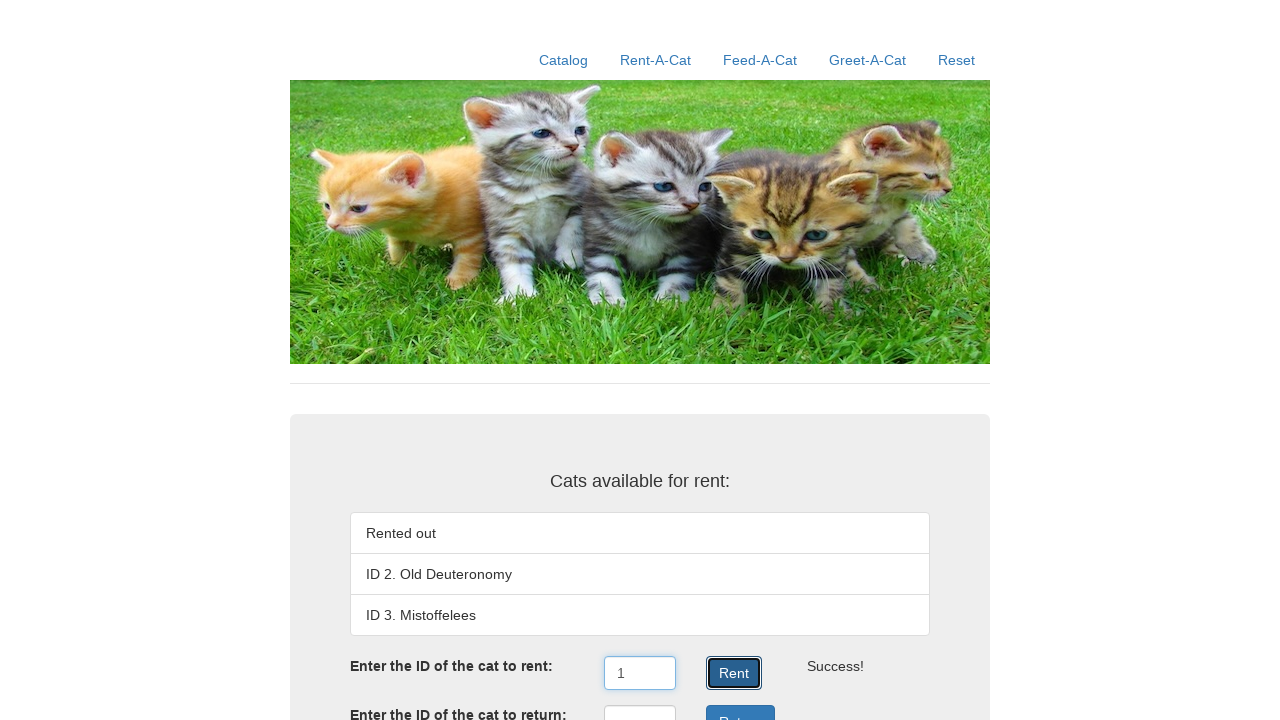

Clicked on rentID field to rent cat 2 at (640, 673) on #rentID
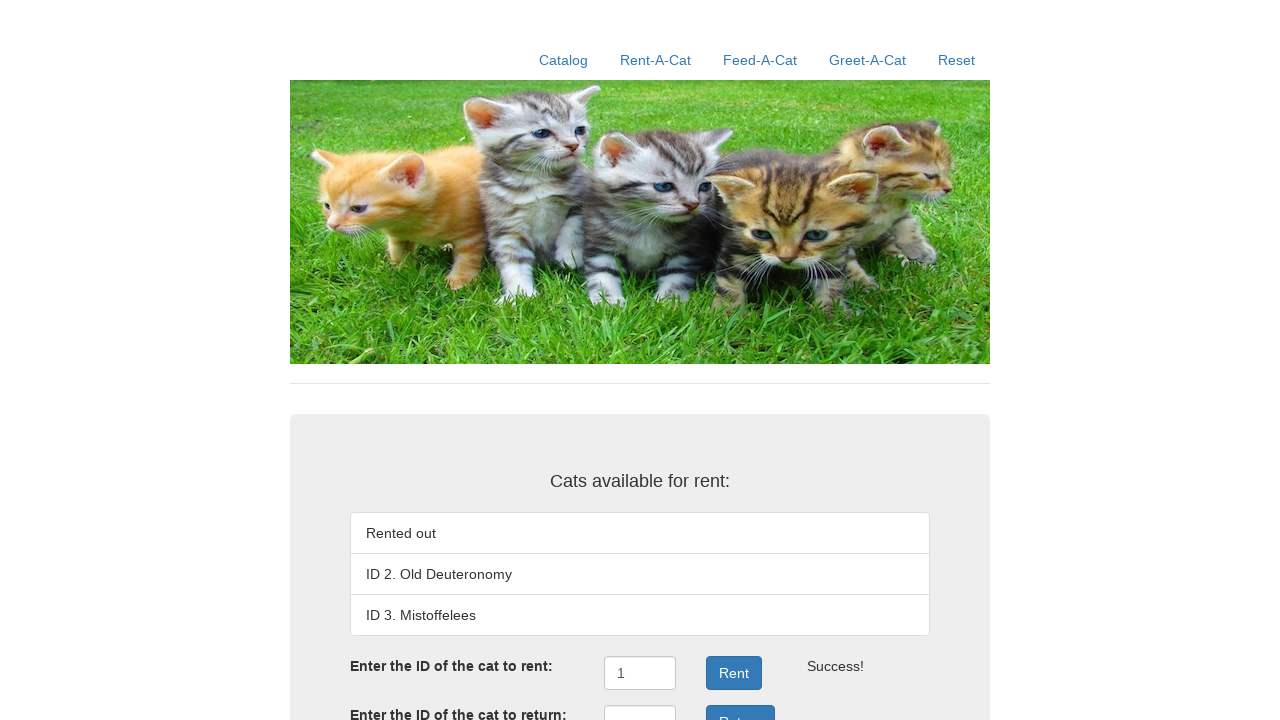

Entered cat ID '2' in rentID field on #rentID
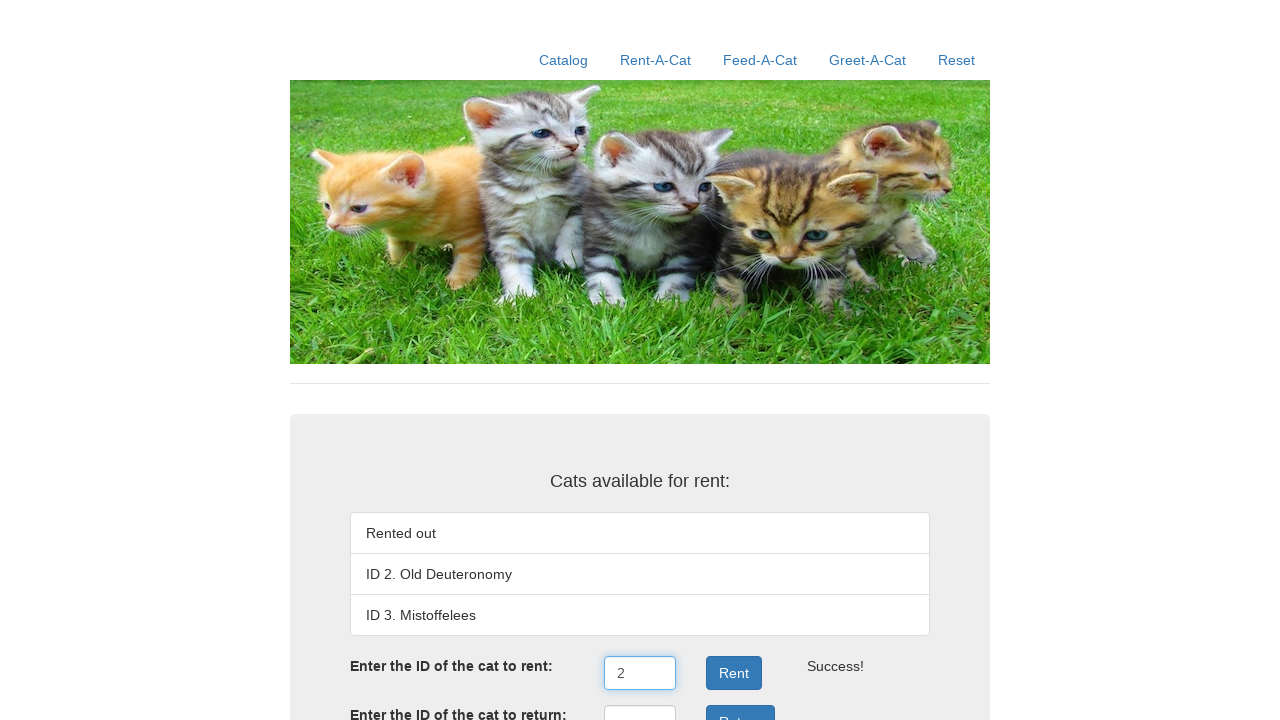

Clicked submit button to rent cat 2 at (734, 673) on .form-group:nth-child(3) .btn
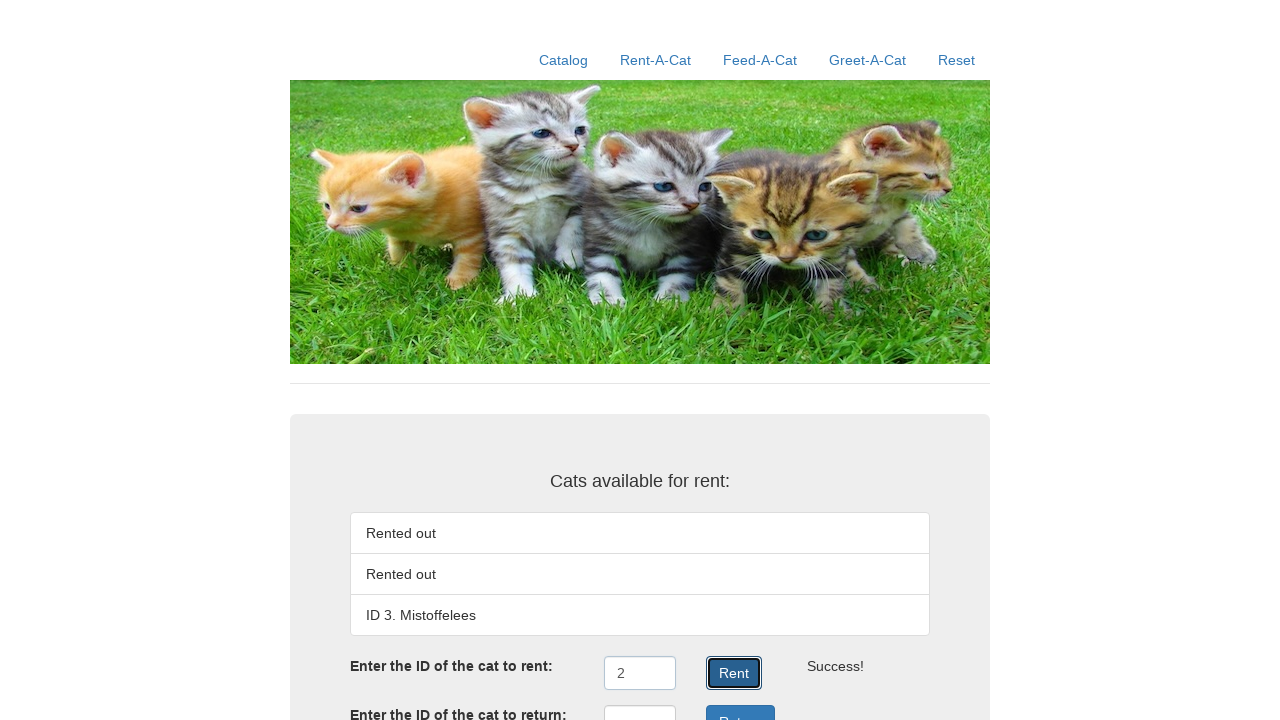

Clicked on rentID field to rent cat 3 at (640, 673) on #rentID
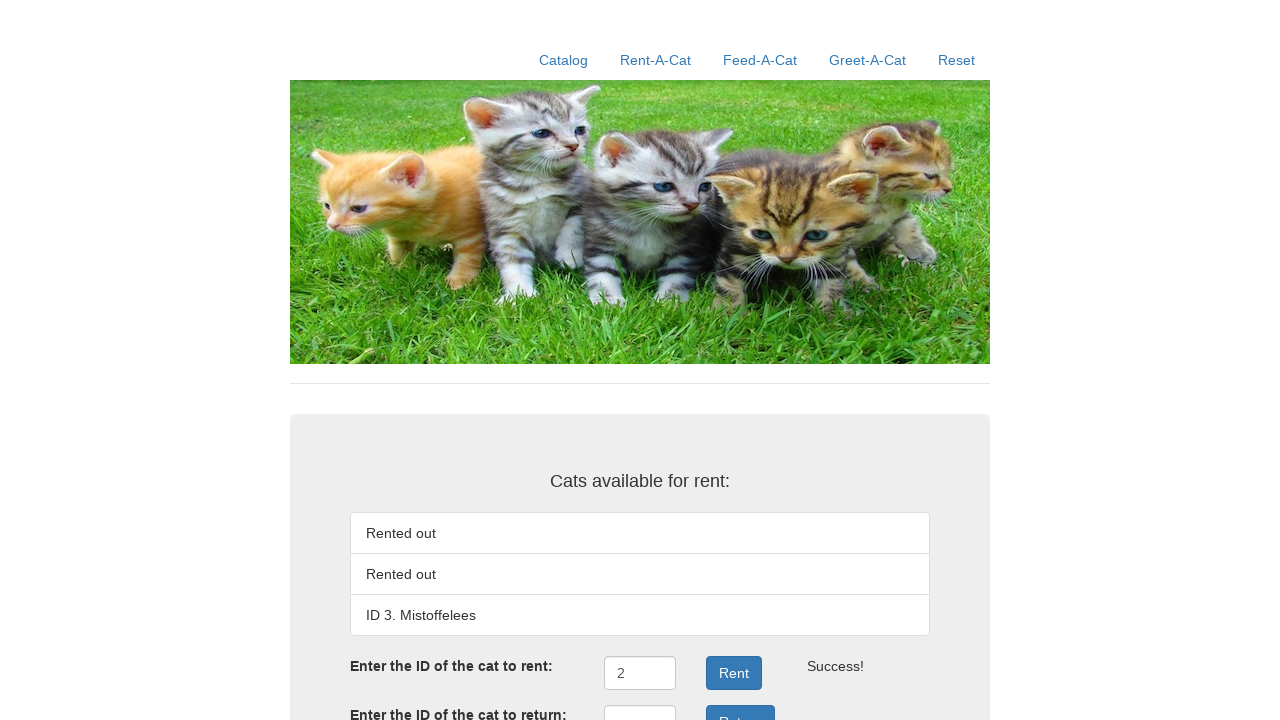

Entered cat ID '3' in rentID field on #rentID
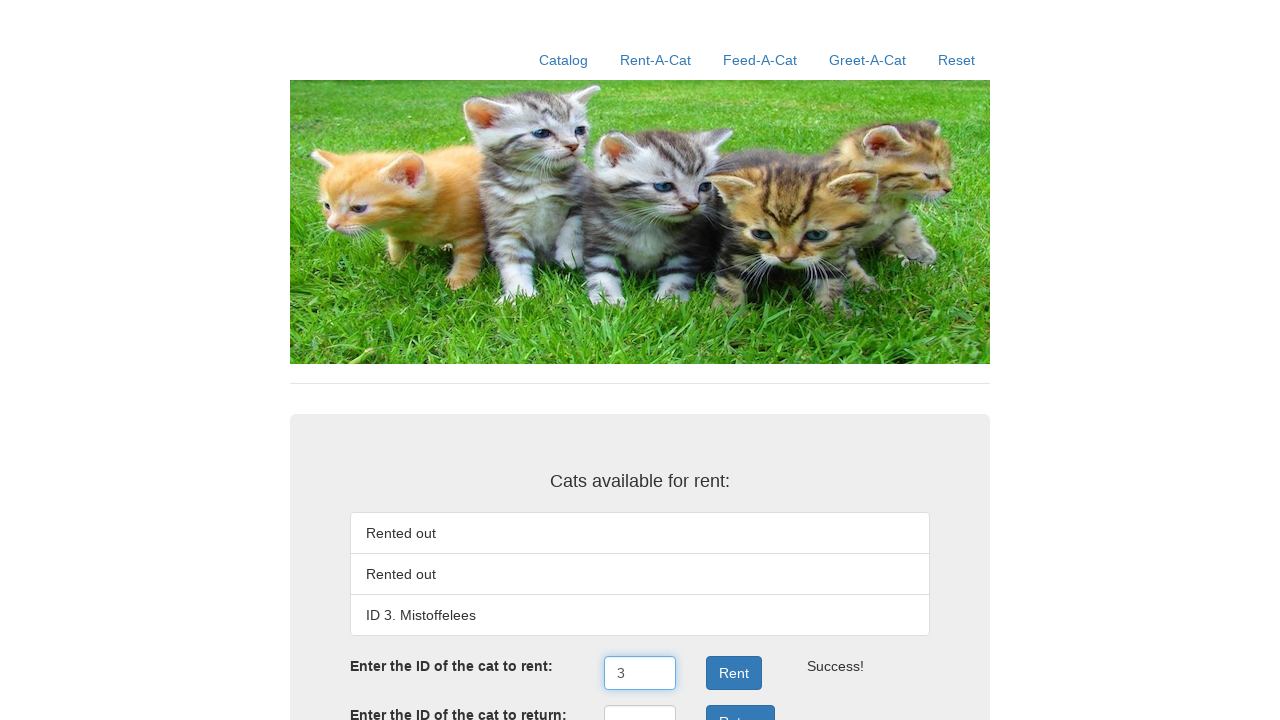

Clicked submit button to rent cat 3 at (734, 673) on .form-group:nth-child(3) .btn
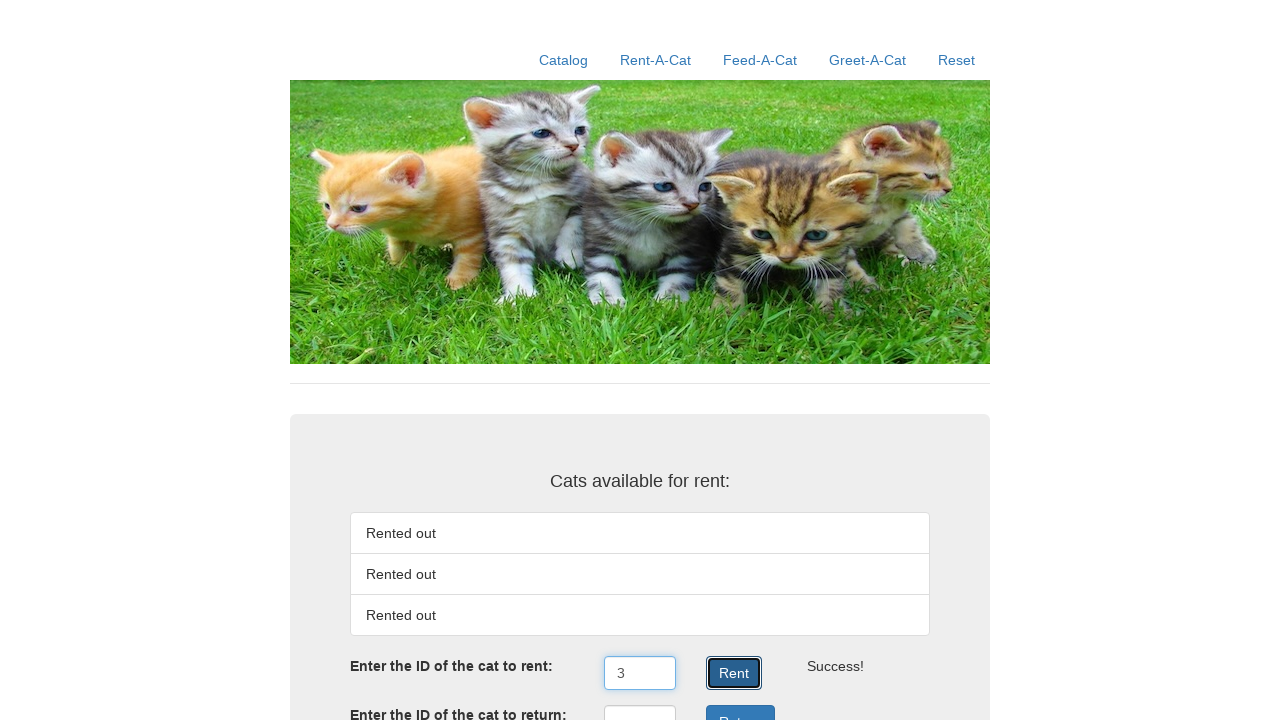

Clicked Reset button to restore all cats at (956, 60) on text=Reset
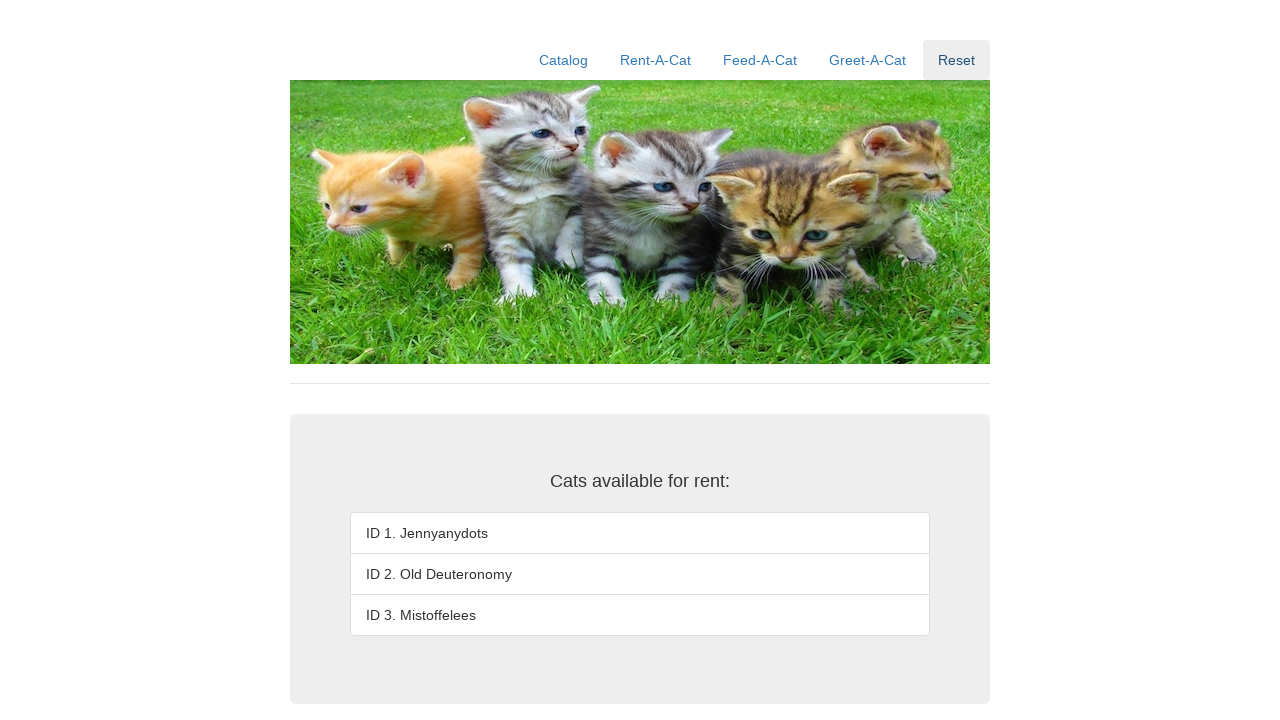

Verified cat 1 is restored and visible
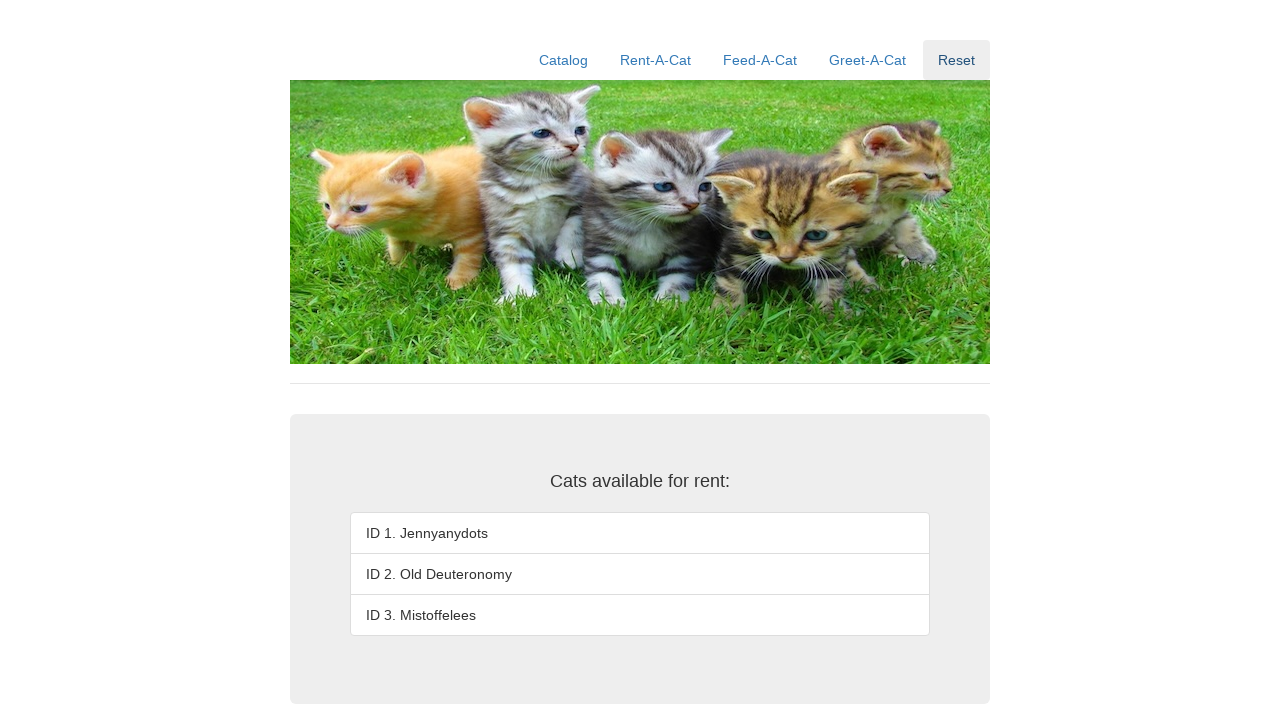

Verified cat 2 is restored and visible
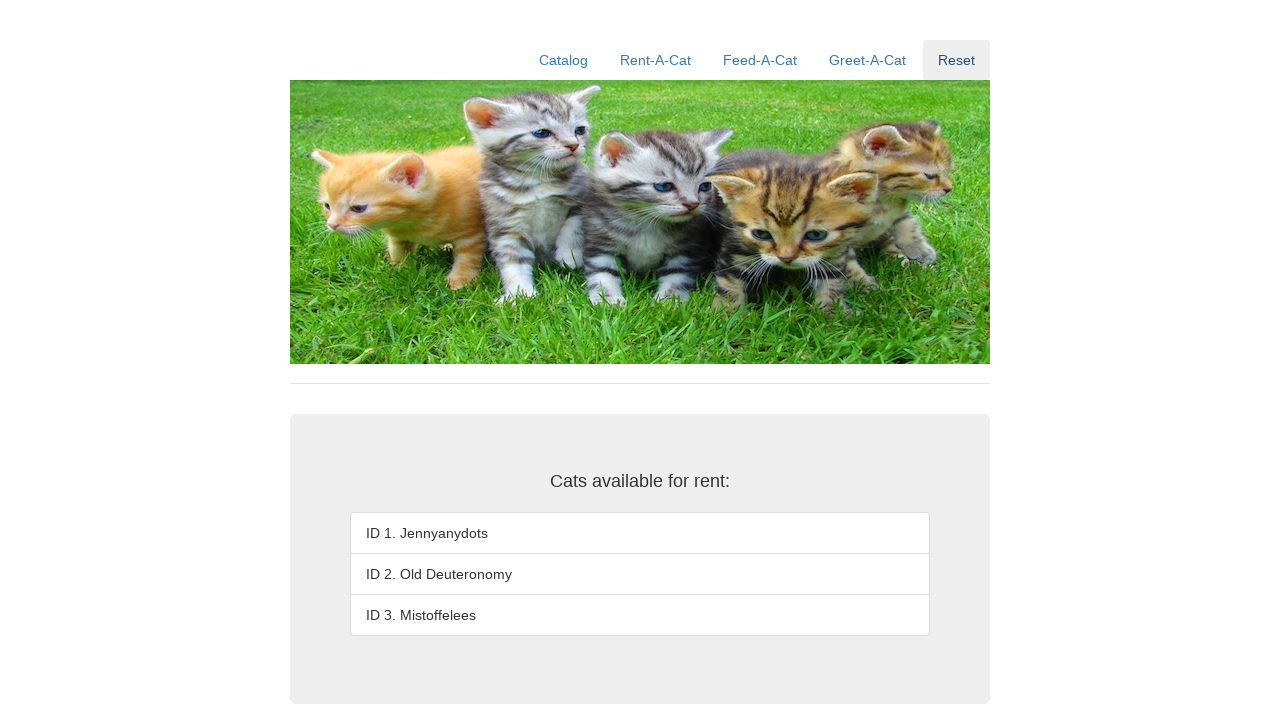

Verified cat 3 is restored and visible
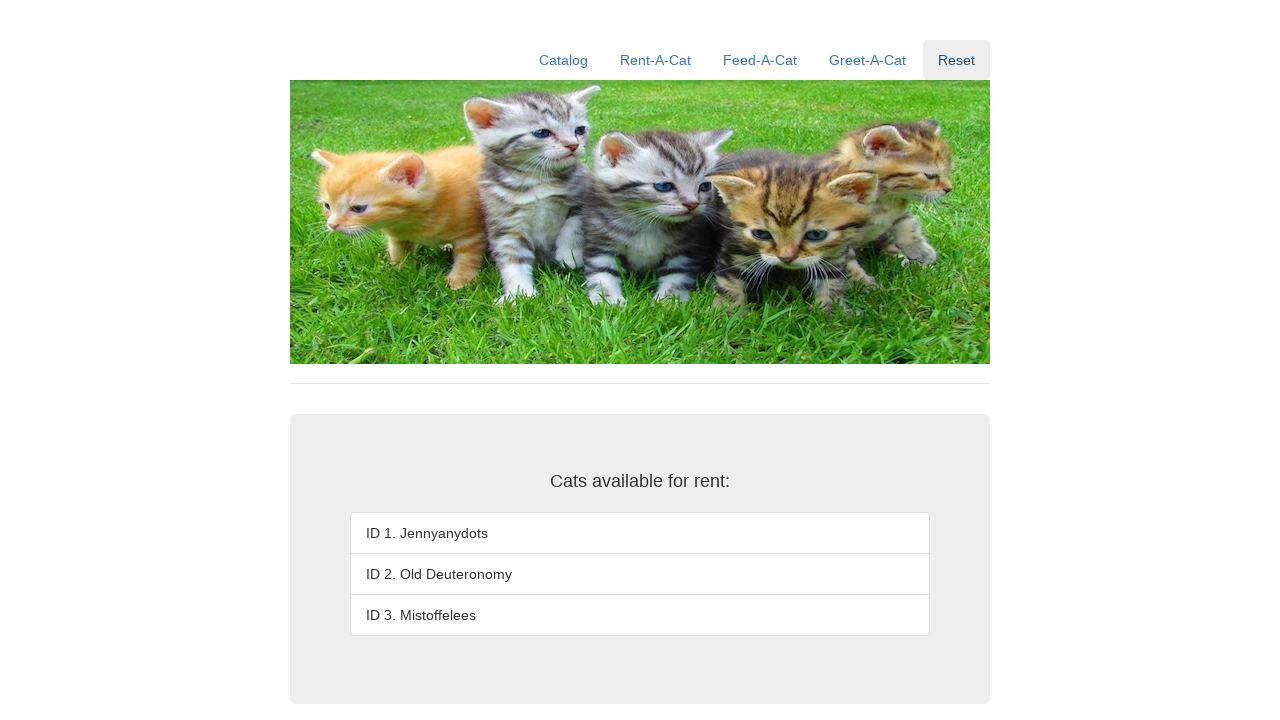

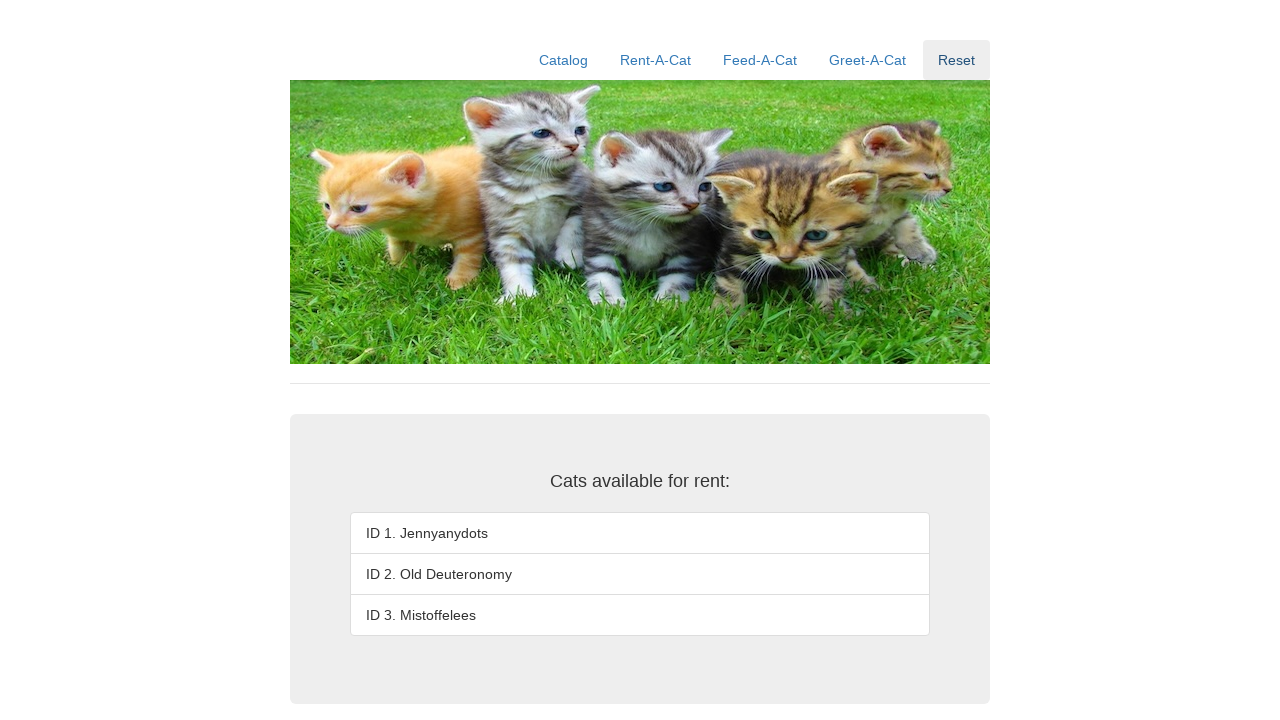